Tests explicit wait functionality by clicking a button and waiting for an element to appear

Starting URL: https://www.leafground.com/waits.xhtml

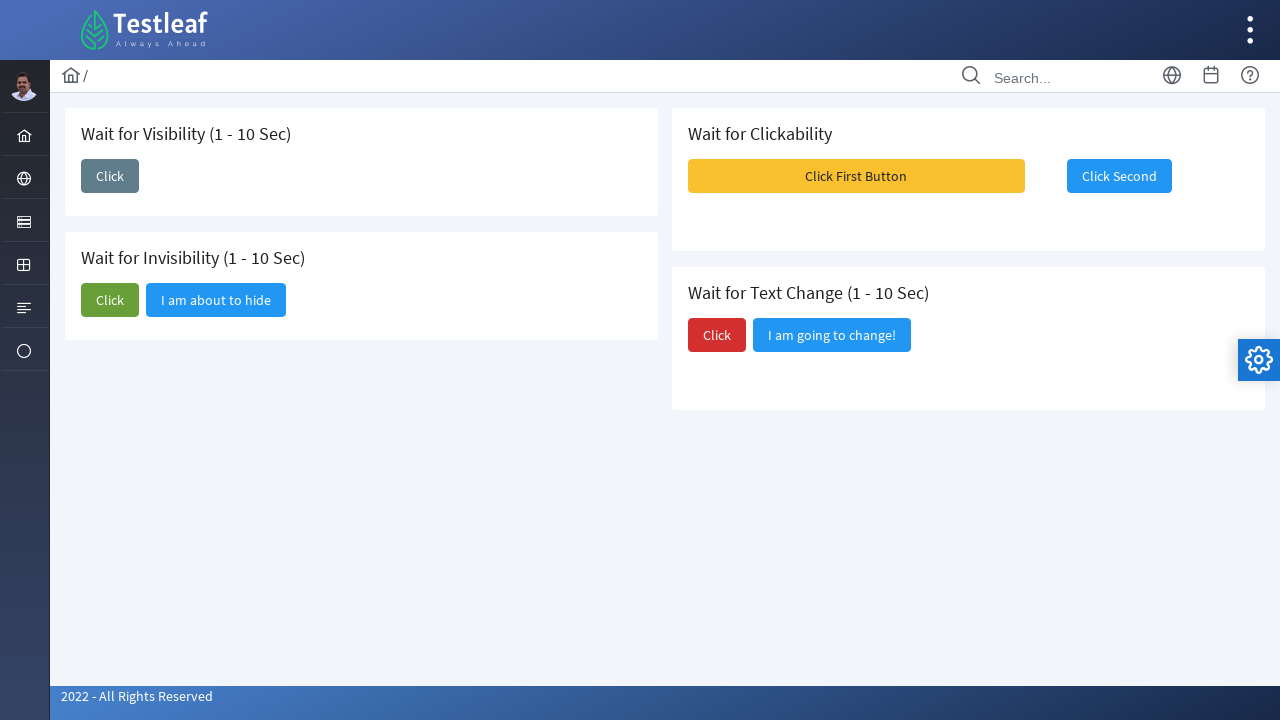

Clicked the 'Click' button to trigger element appearance at (110, 176) on xpath=//span[text()='Click']
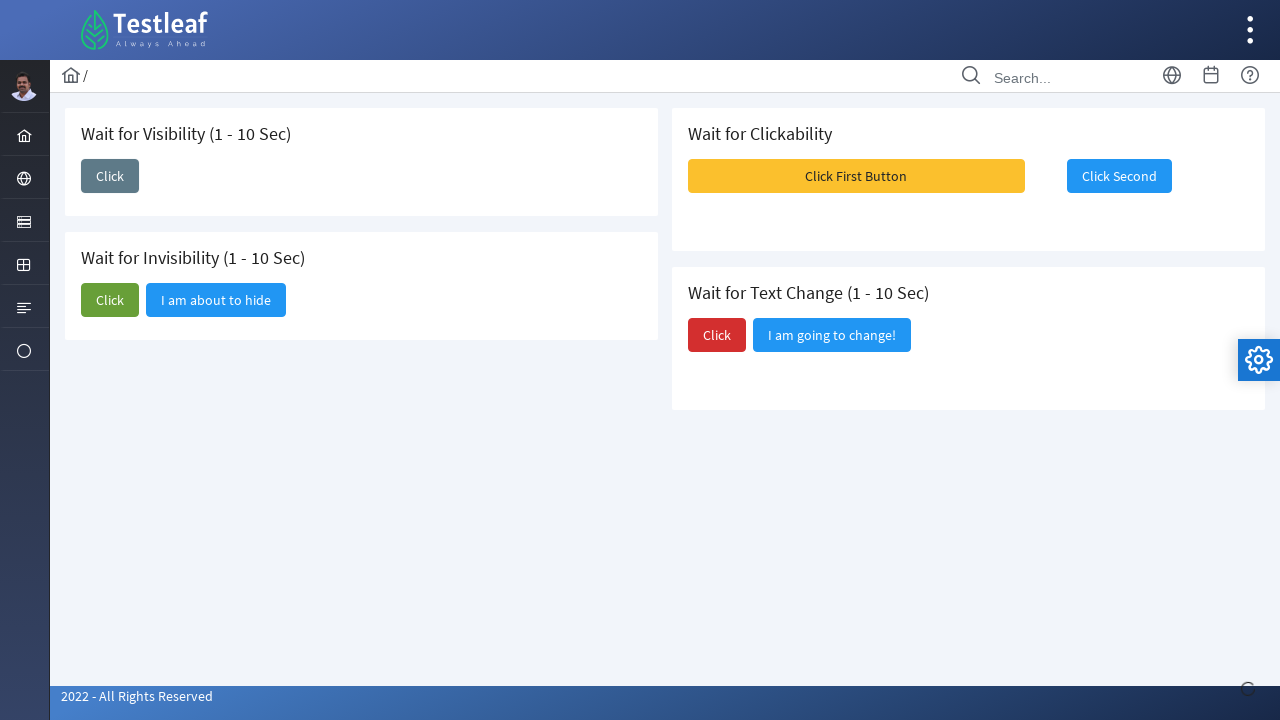

Waited for and verified 'I am here' element is visible
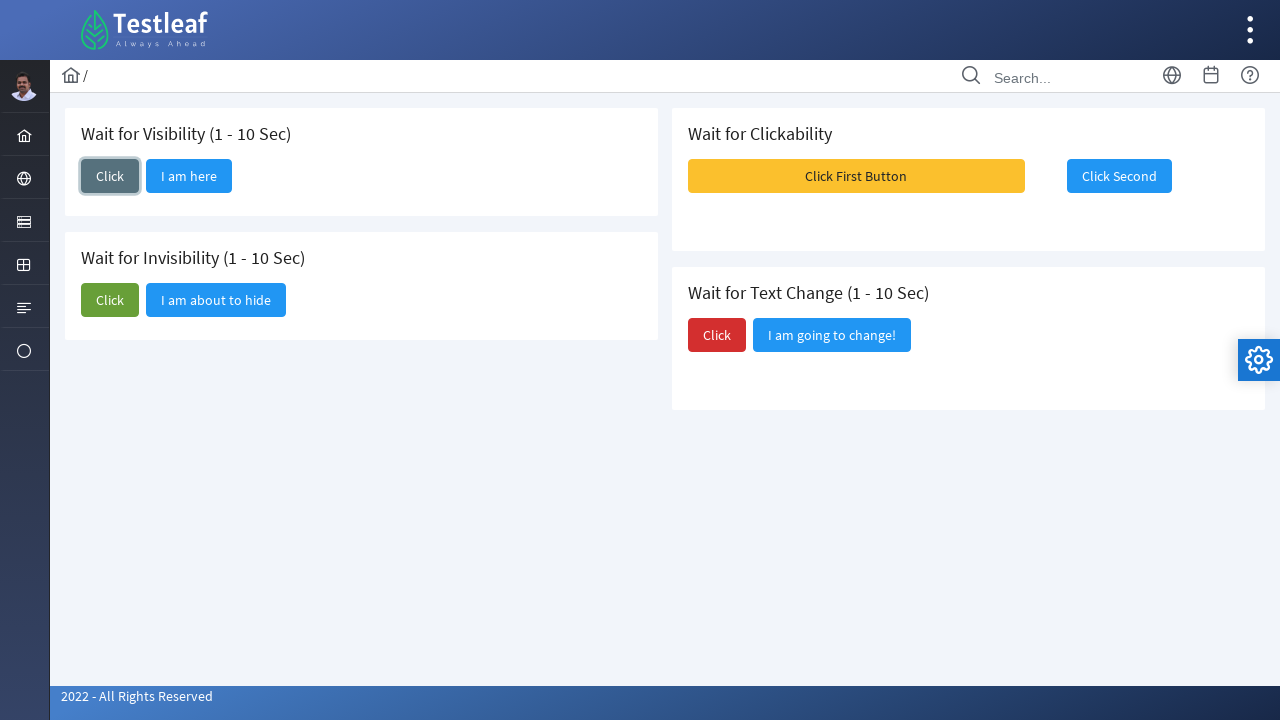

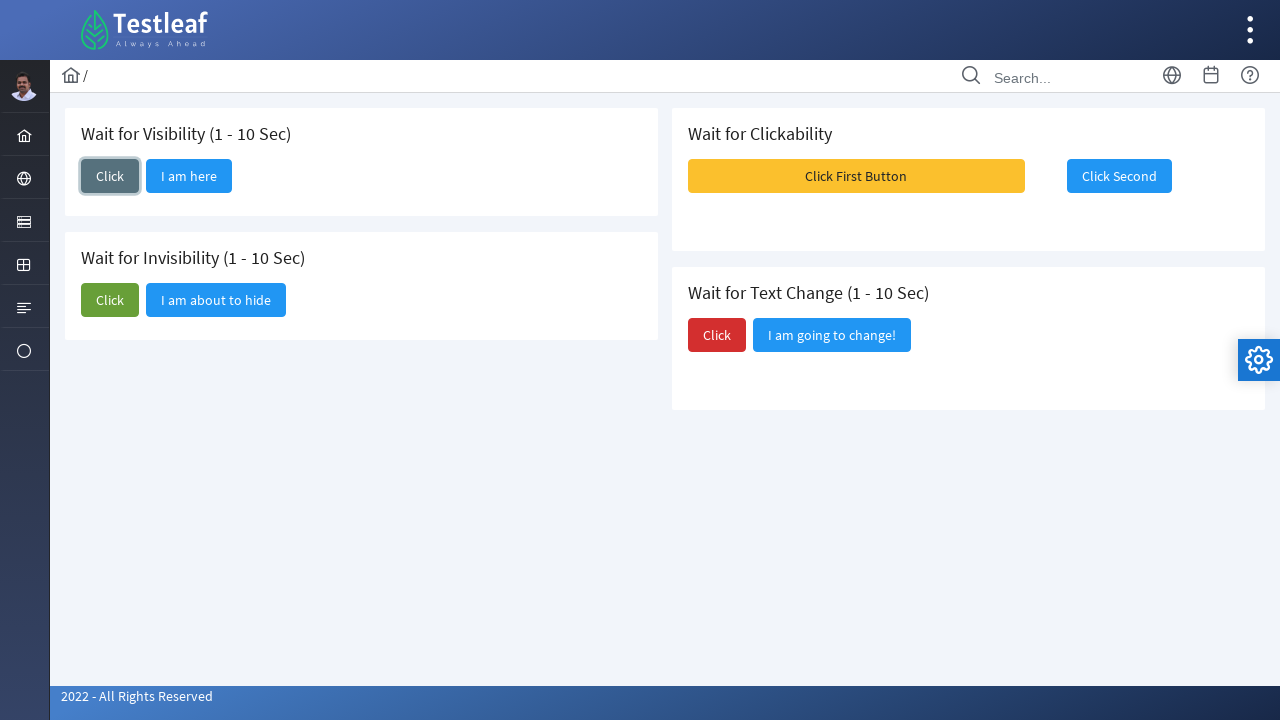